Tests clicking on the "Start a Trial" call-to-action button on Hulu's homepage to verify the CTA is clickable and functional.

Starting URL: https://www.hulu.com

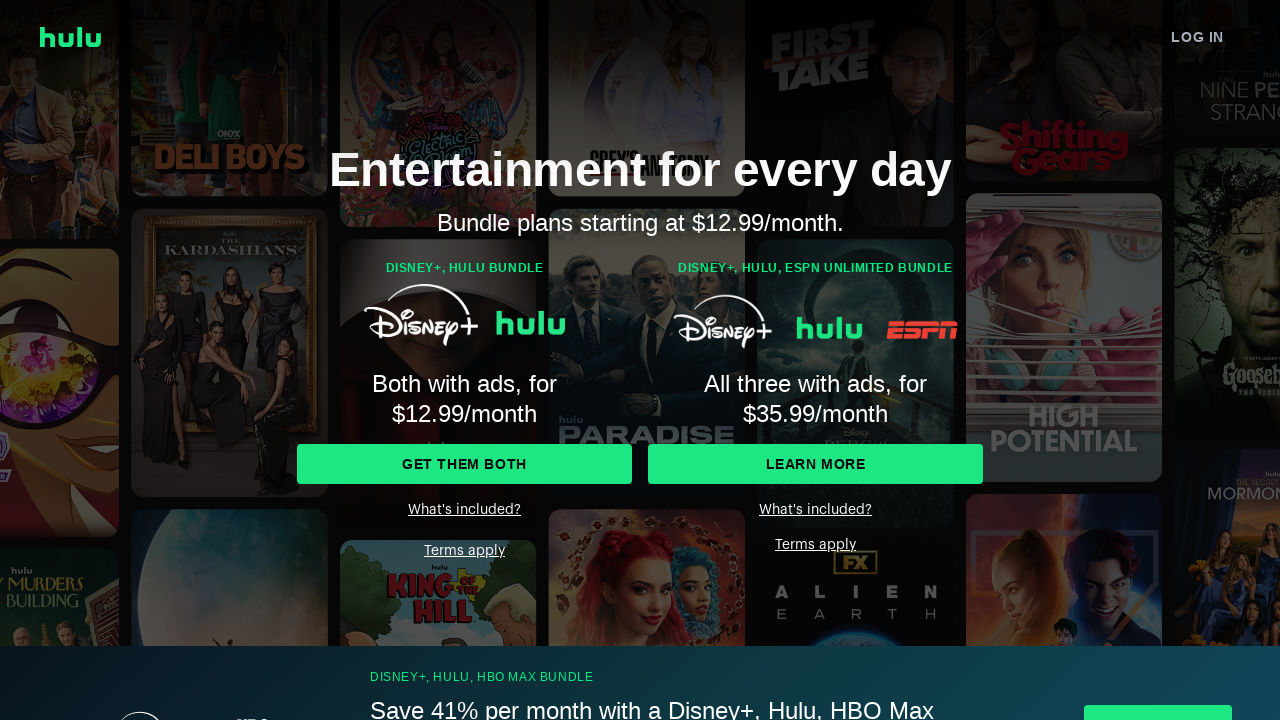

Clicked on the 'Start a Trial' call-to-action button at (464, 464) on a.button--cta.button--white, button.button--cta.button--white, [class*='Masthead
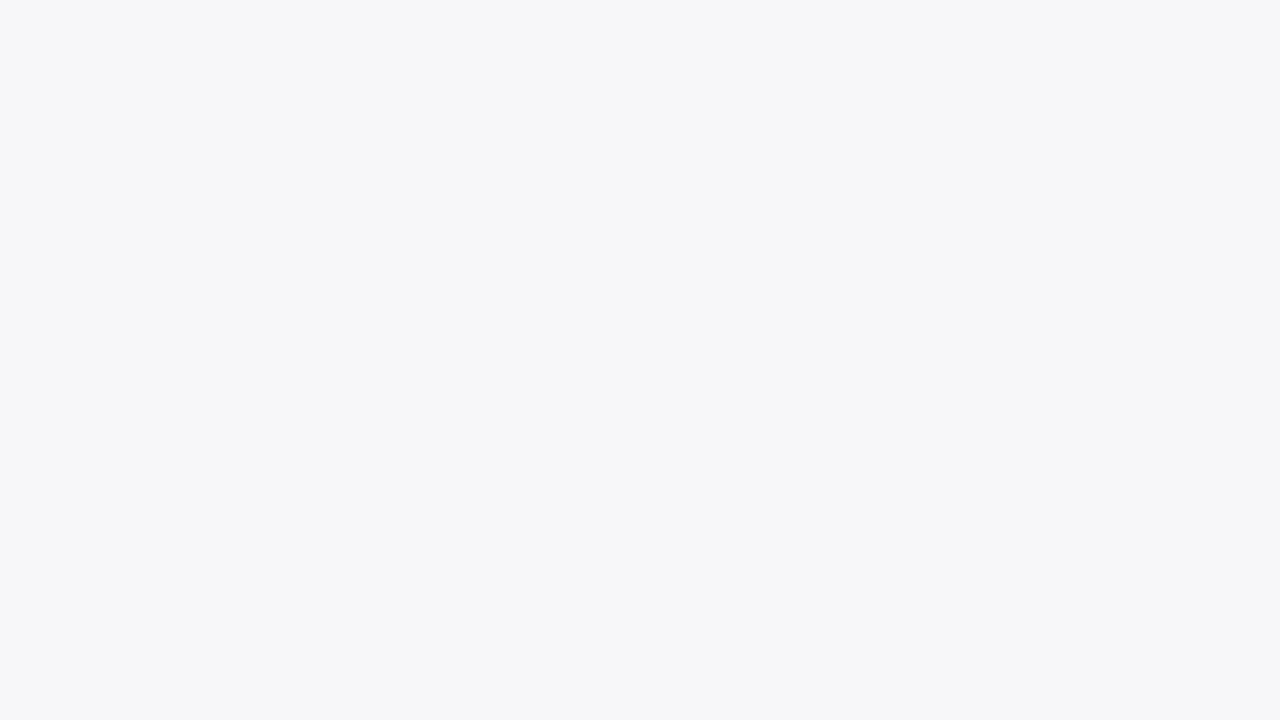

Page loaded and network idle state reached after clicking CTA
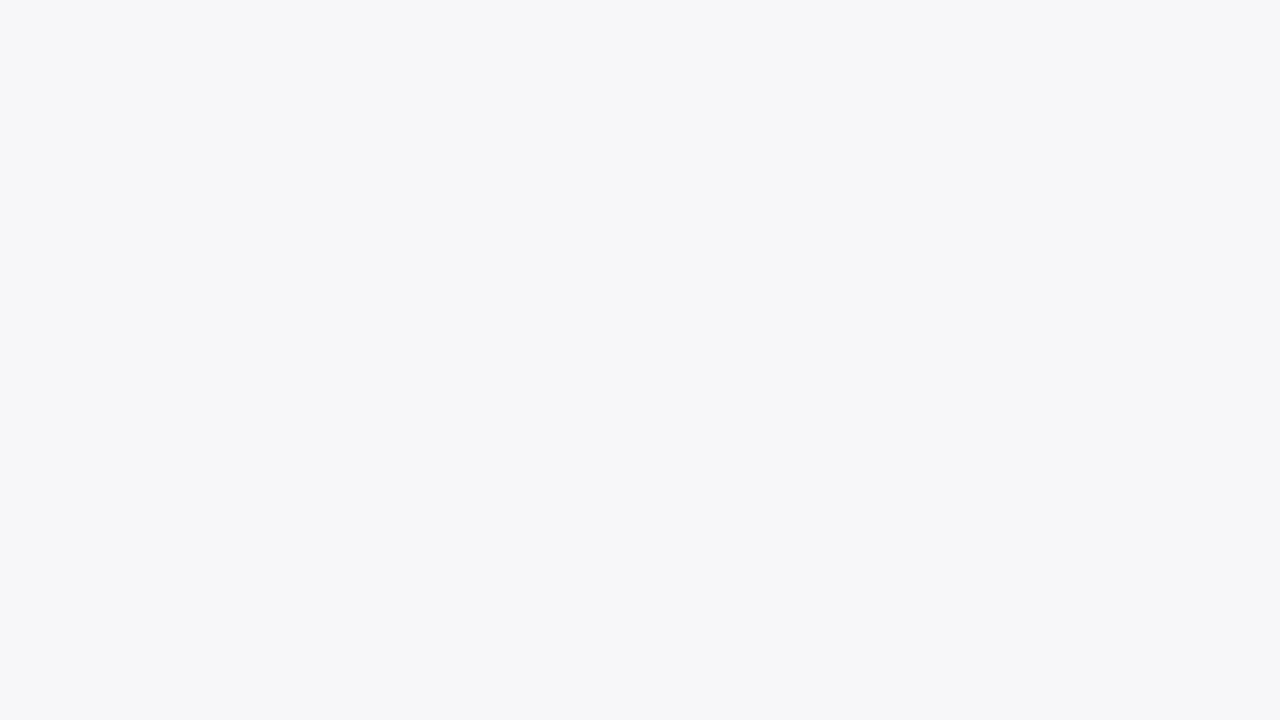

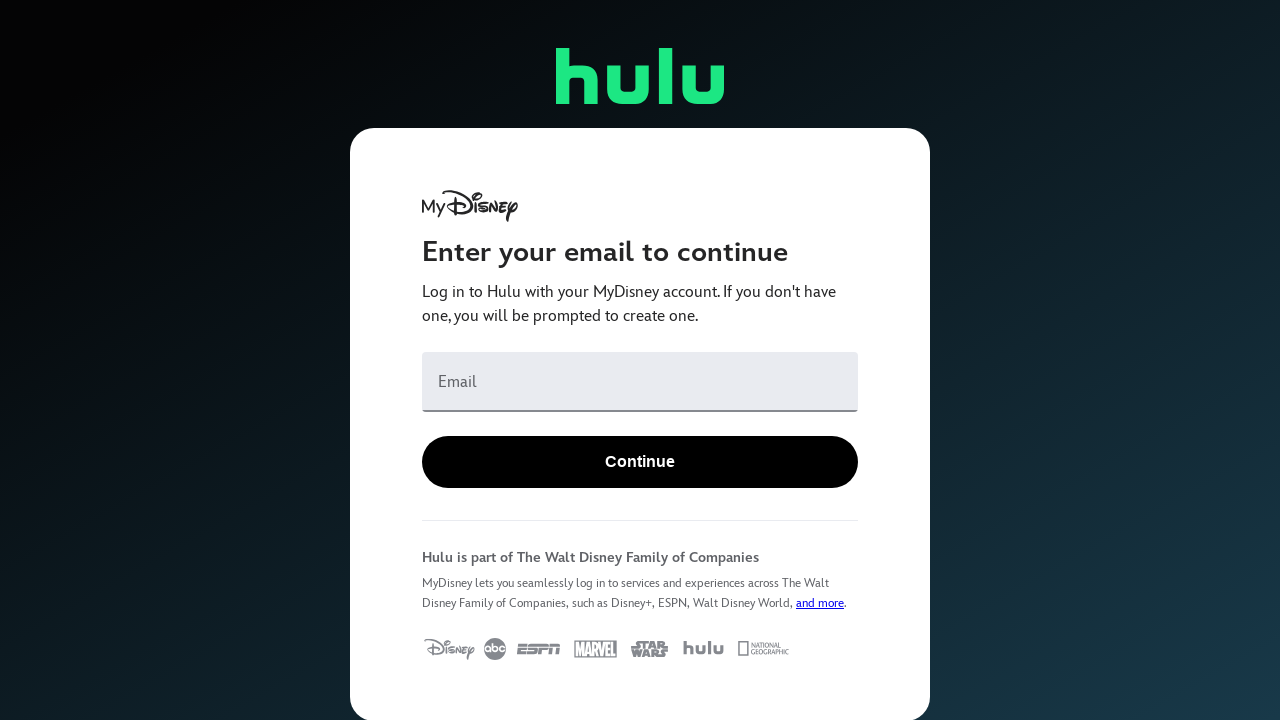